Tests jQuery UI datepicker functionality by clicking to open the calendar, selecting a date, then clearing and typing a date directly into the input field

Starting URL: https://jqueryui.com/resources/demos/datepicker/default.html

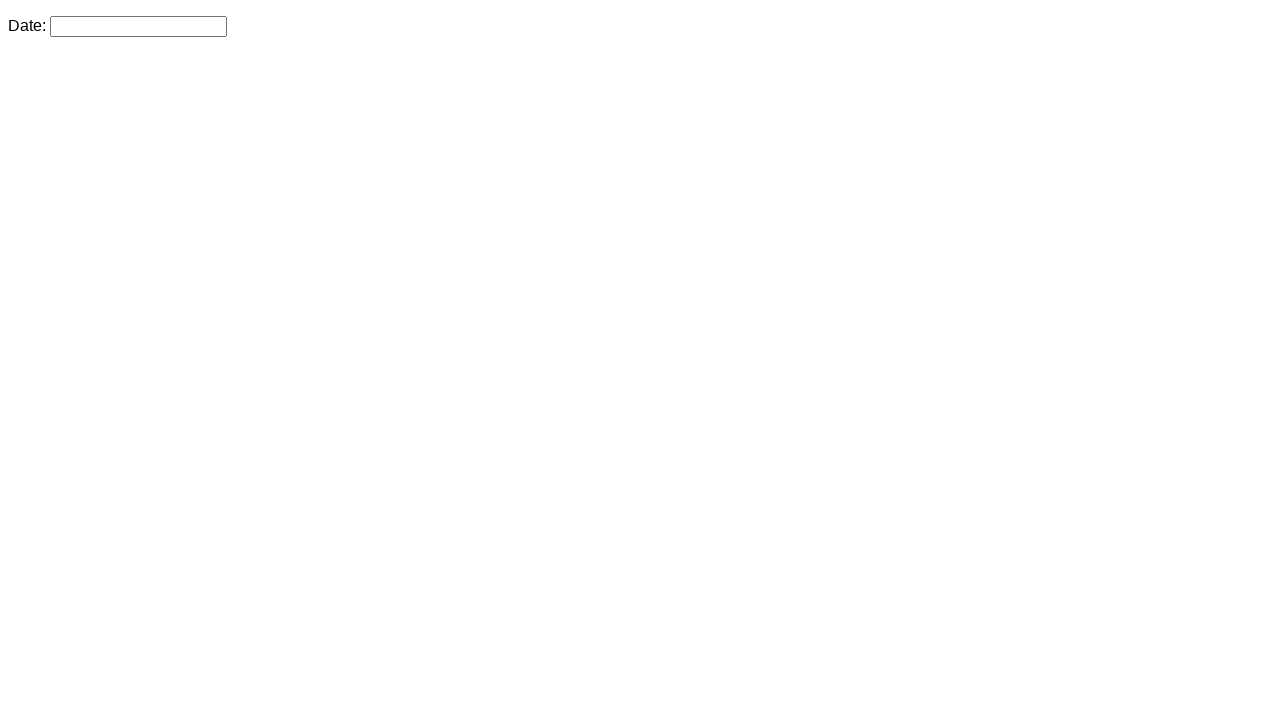

Clicked on datepicker input to open the calendar at (138, 26) on #datepicker
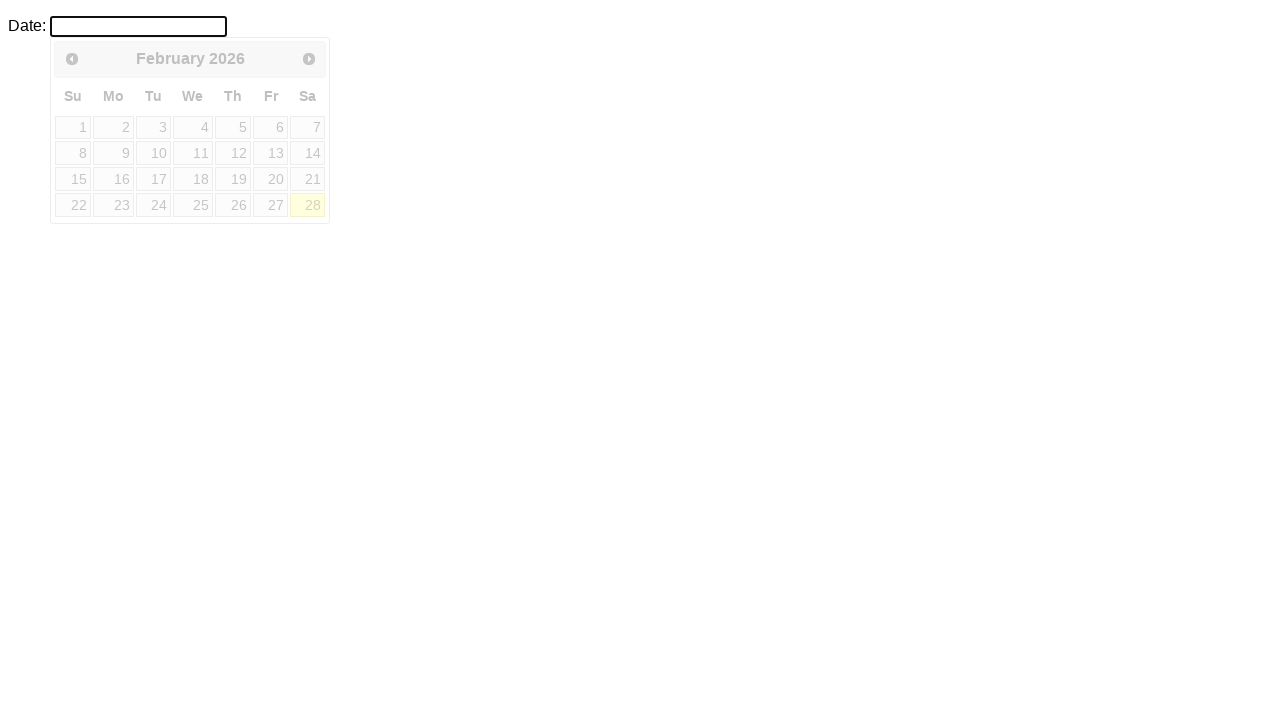

Selected day 24 from the calendar at (153, 205) on a:text('24')
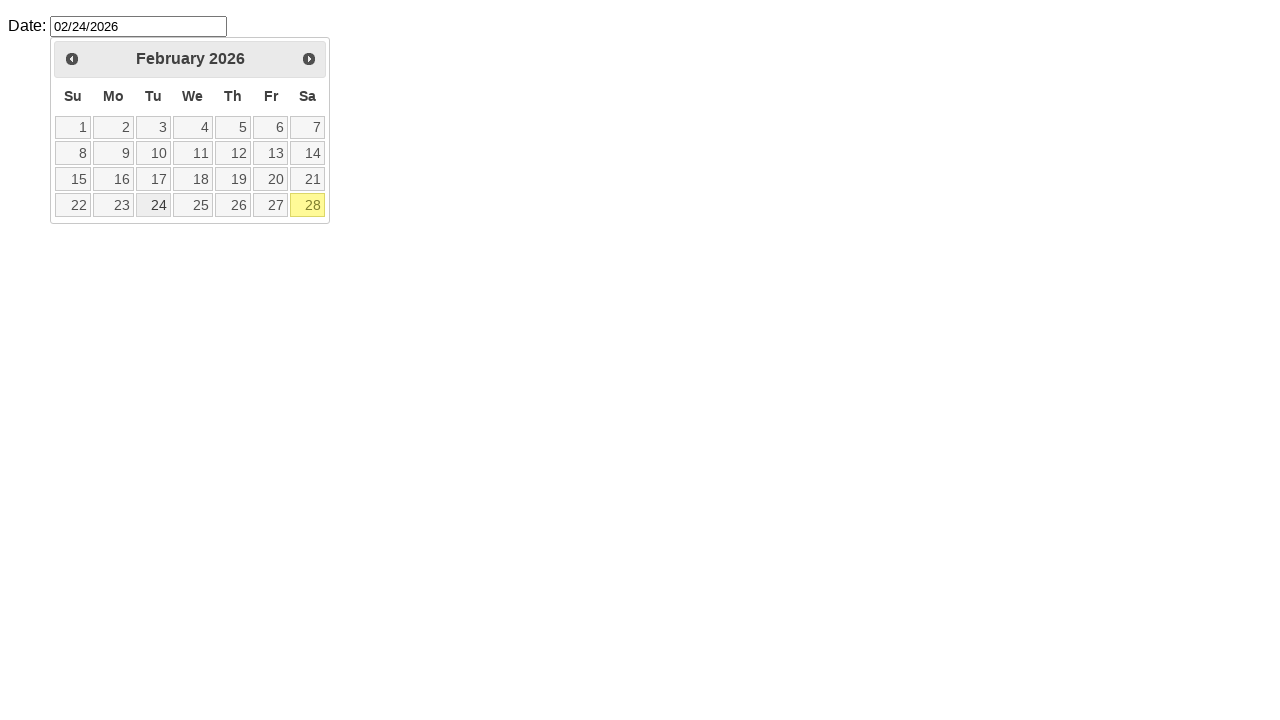

Cleared the datepicker field on #datepicker
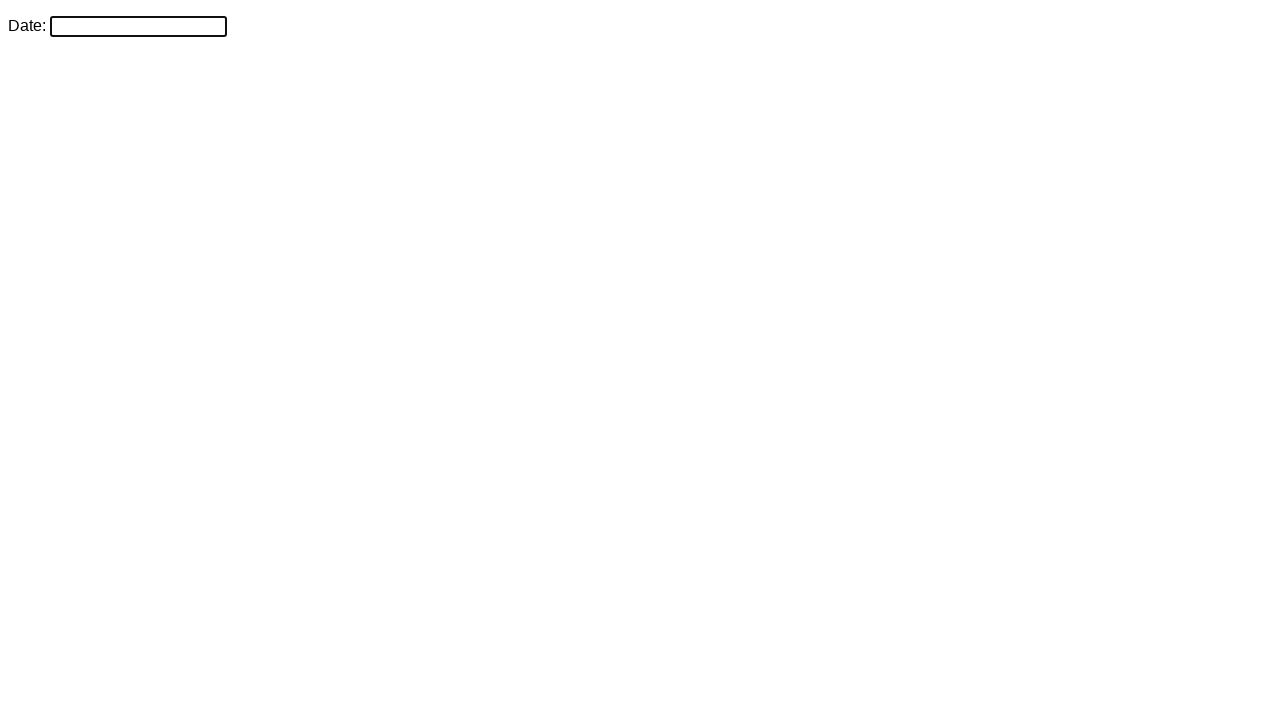

Typed date '03/25/2022' directly into the datepicker field on #datepicker
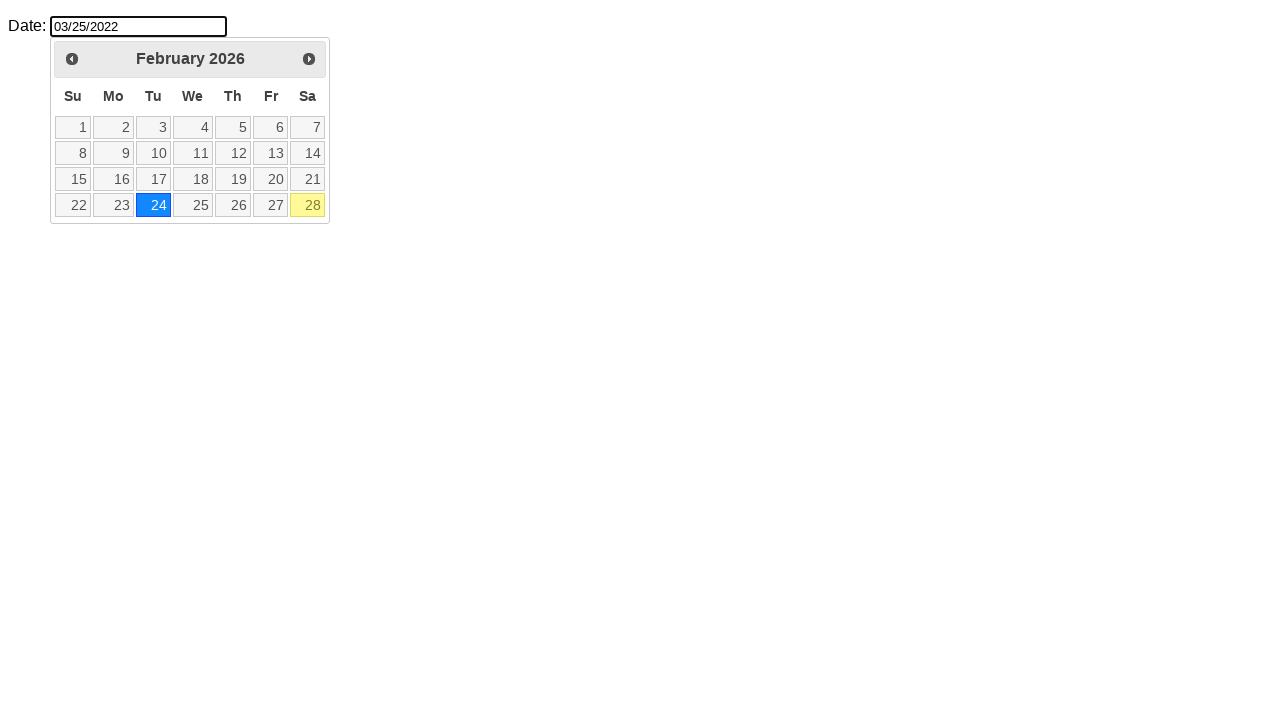

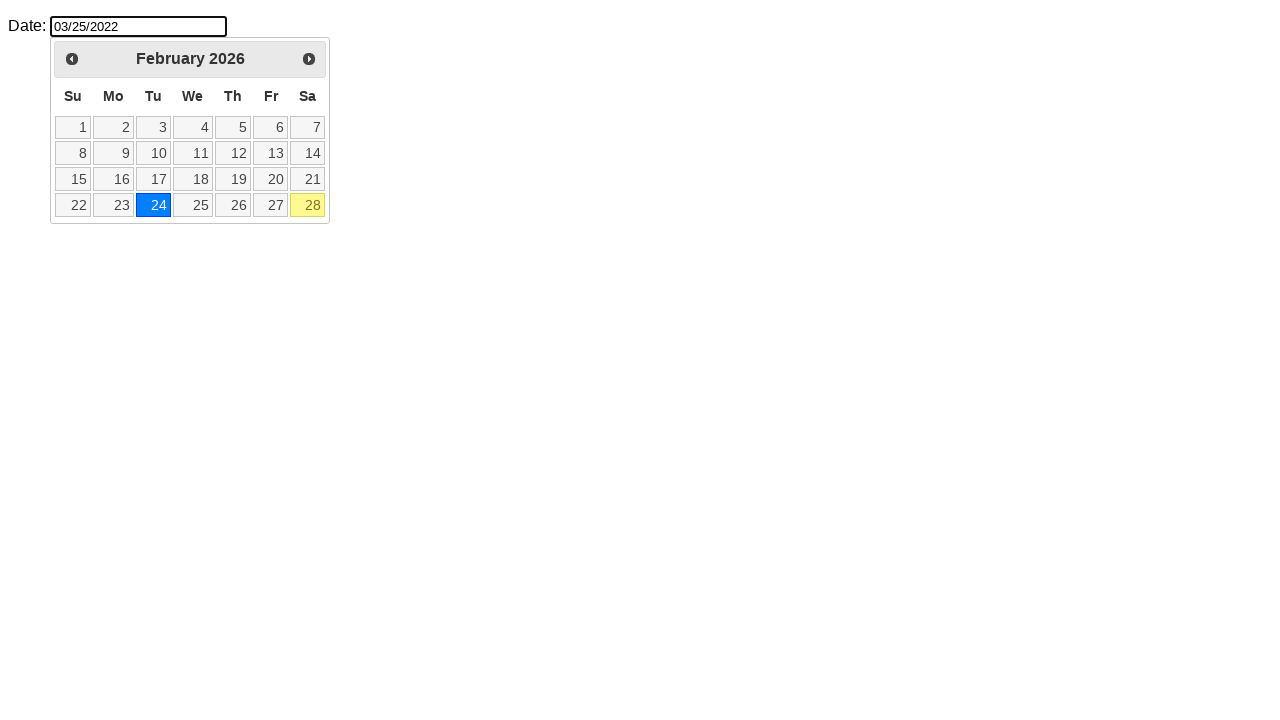